Tests the 12306 train ticket search functionality by entering departure and arrival stations, selecting a date, and querying for available tickets

Starting URL: https://kyfw.12306.cn/otn/leftTicket/init

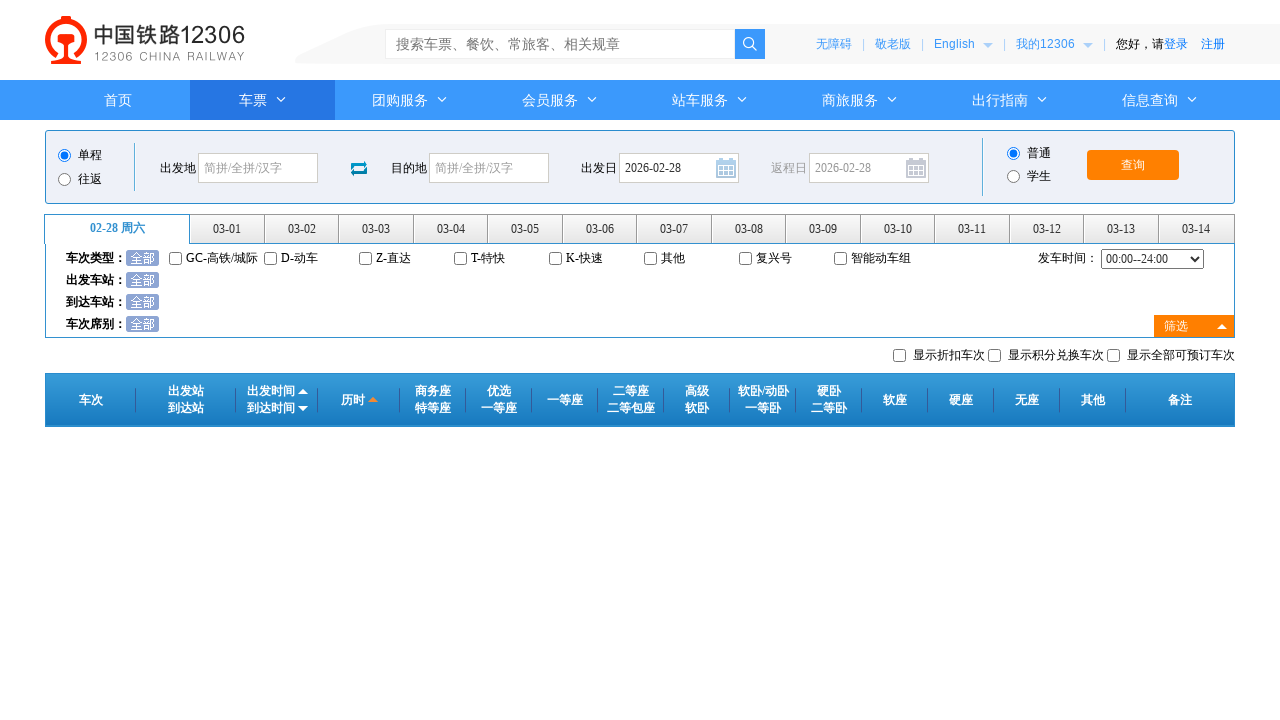

Clicked departure station input field at (258, 168) on #fromStationText
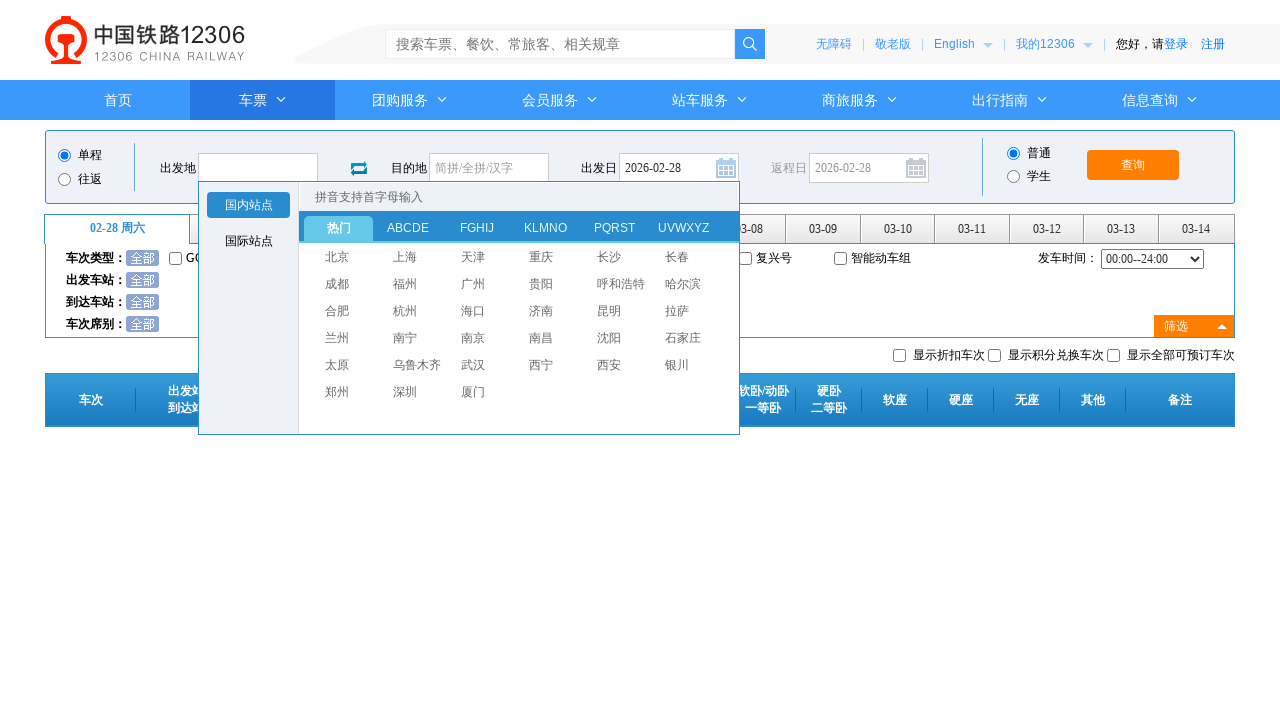

Filled departure station with '北京' (Beijing) on #fromStationText
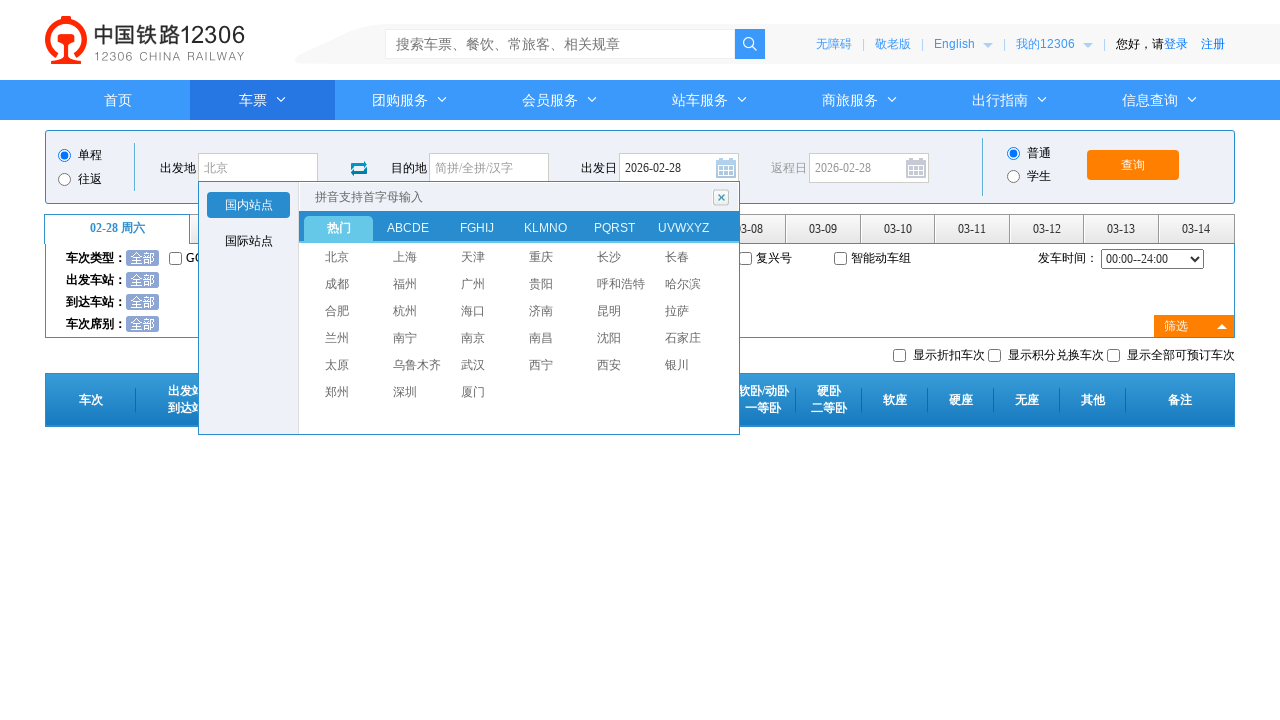

Pressed Enter to confirm departure station
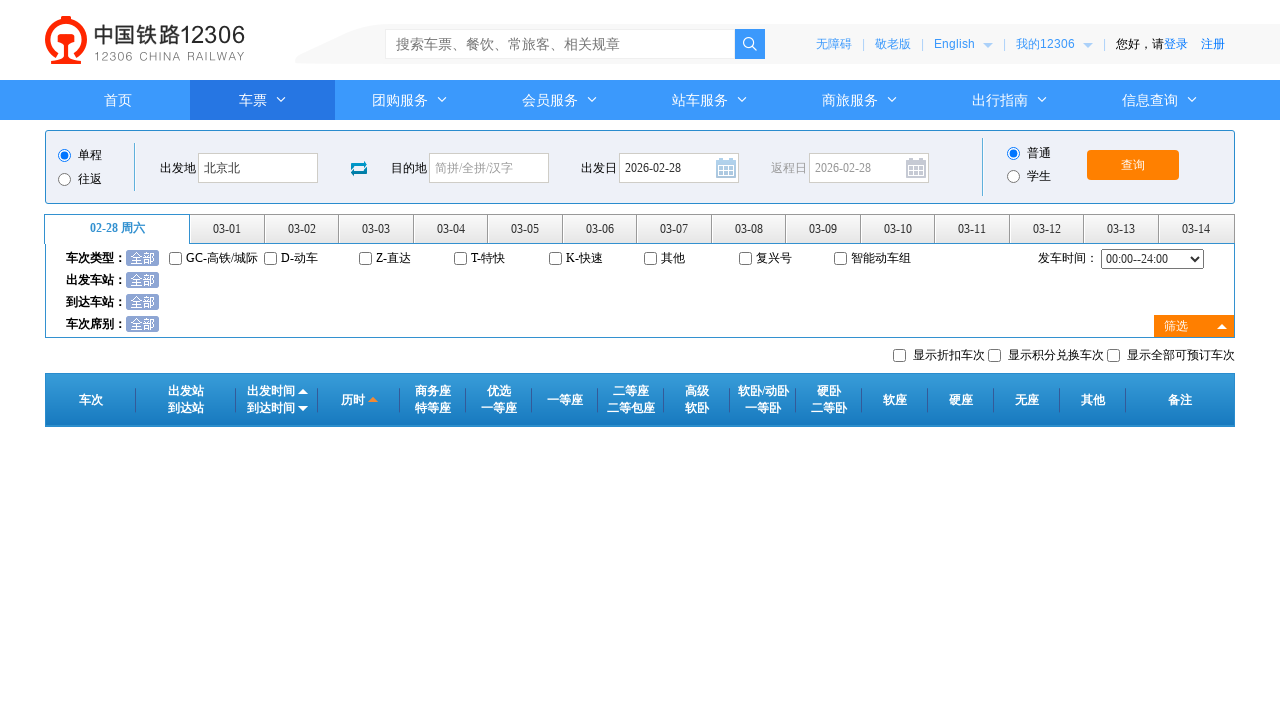

Clicked arrival station input field at (489, 168) on #toStationText
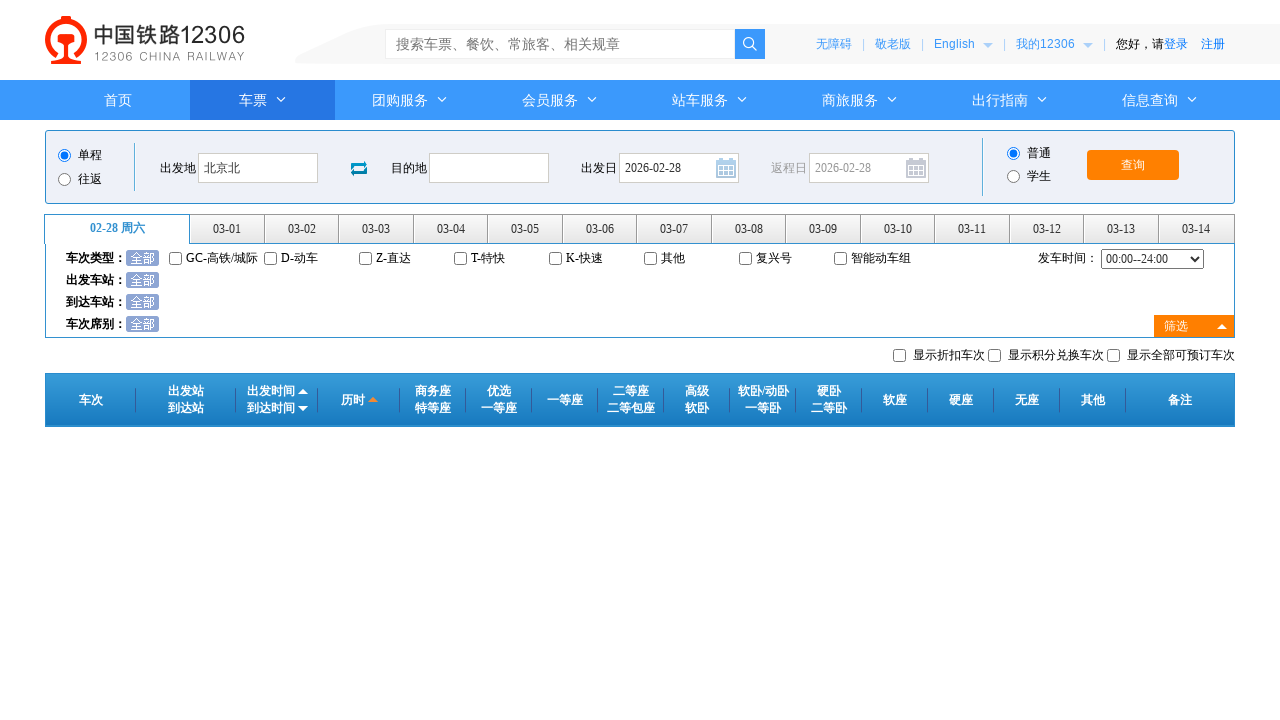

Filled arrival station with '上海' (Shanghai) on #toStationText
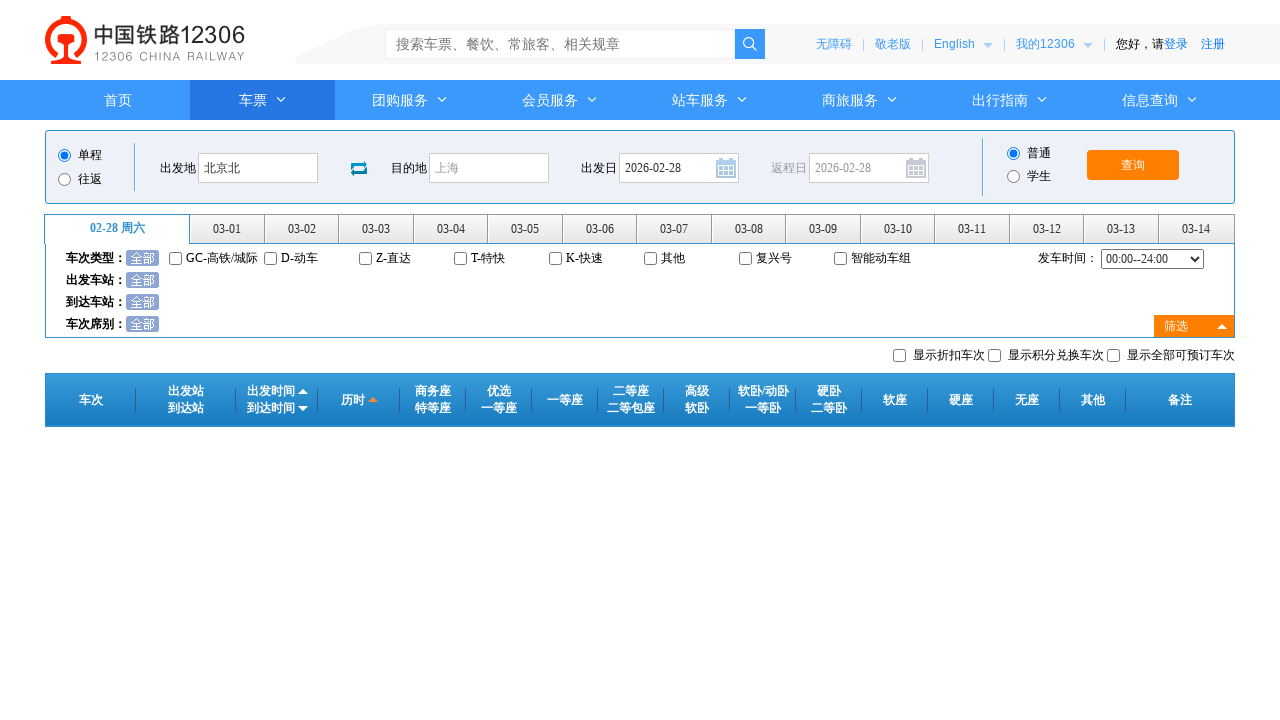

Pressed Enter to confirm arrival station
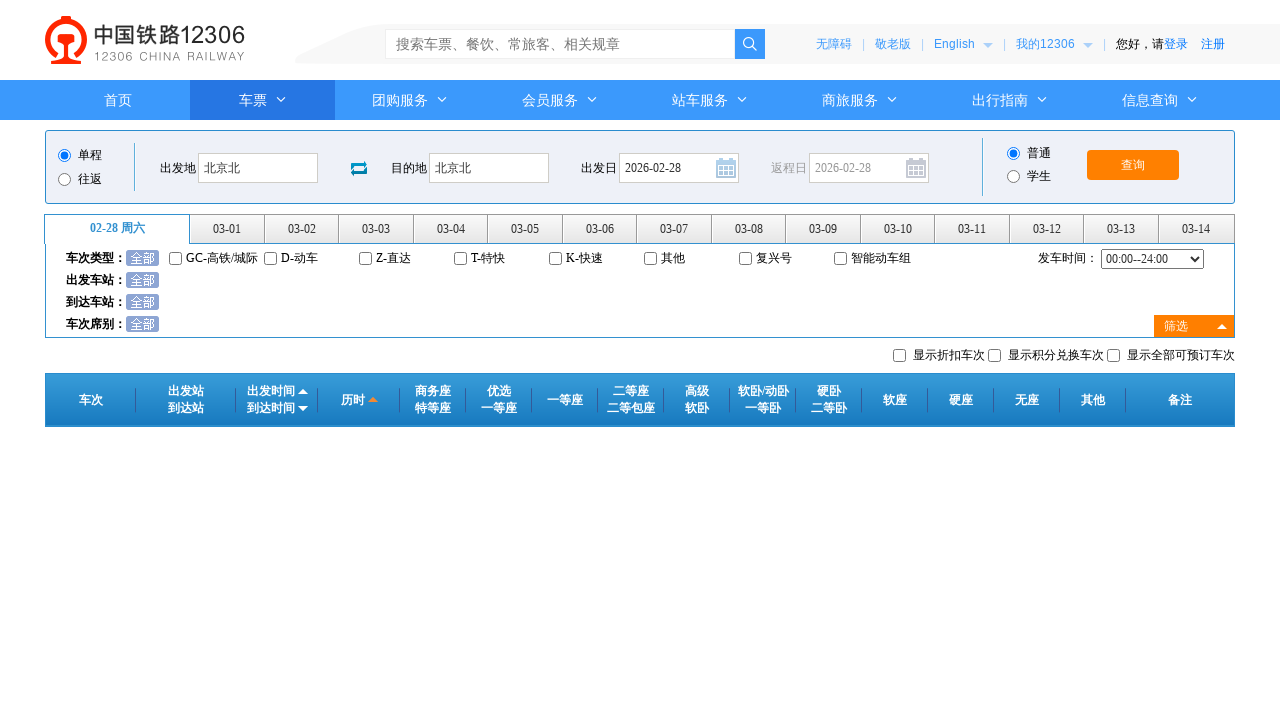

Removed readonly attribute from date field
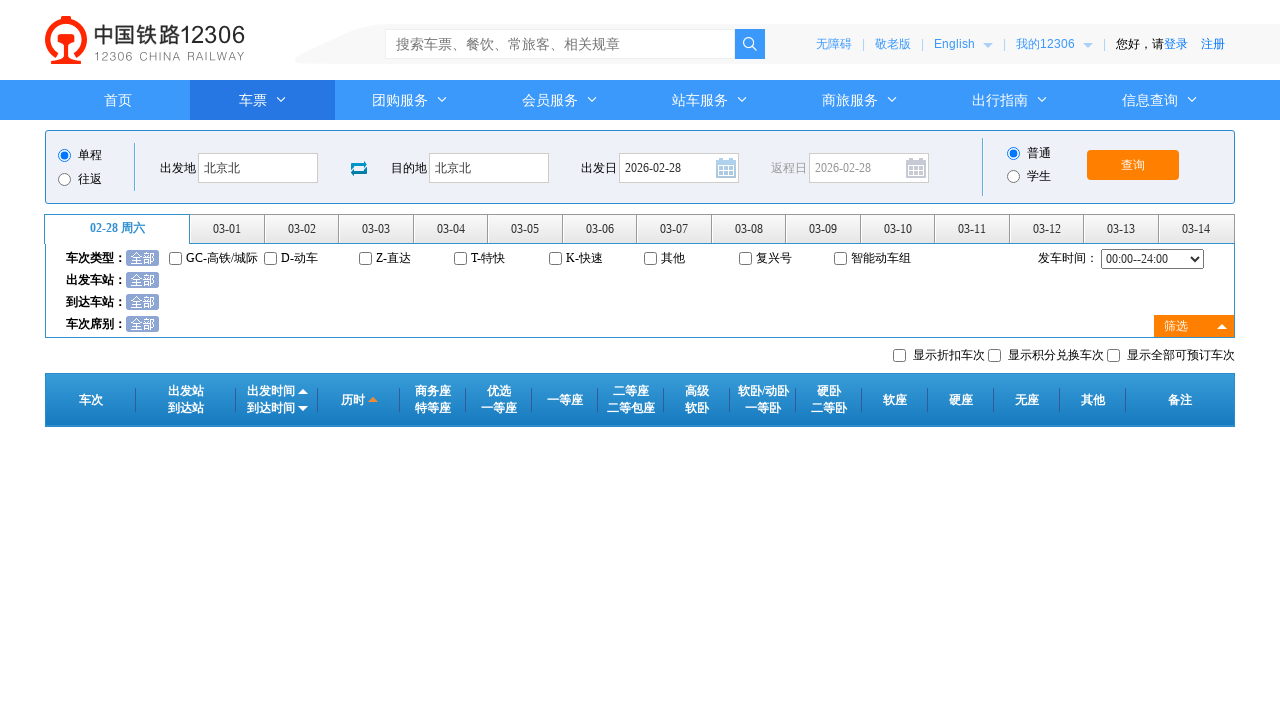

Filled train date with '2024-03-15' on #train_date
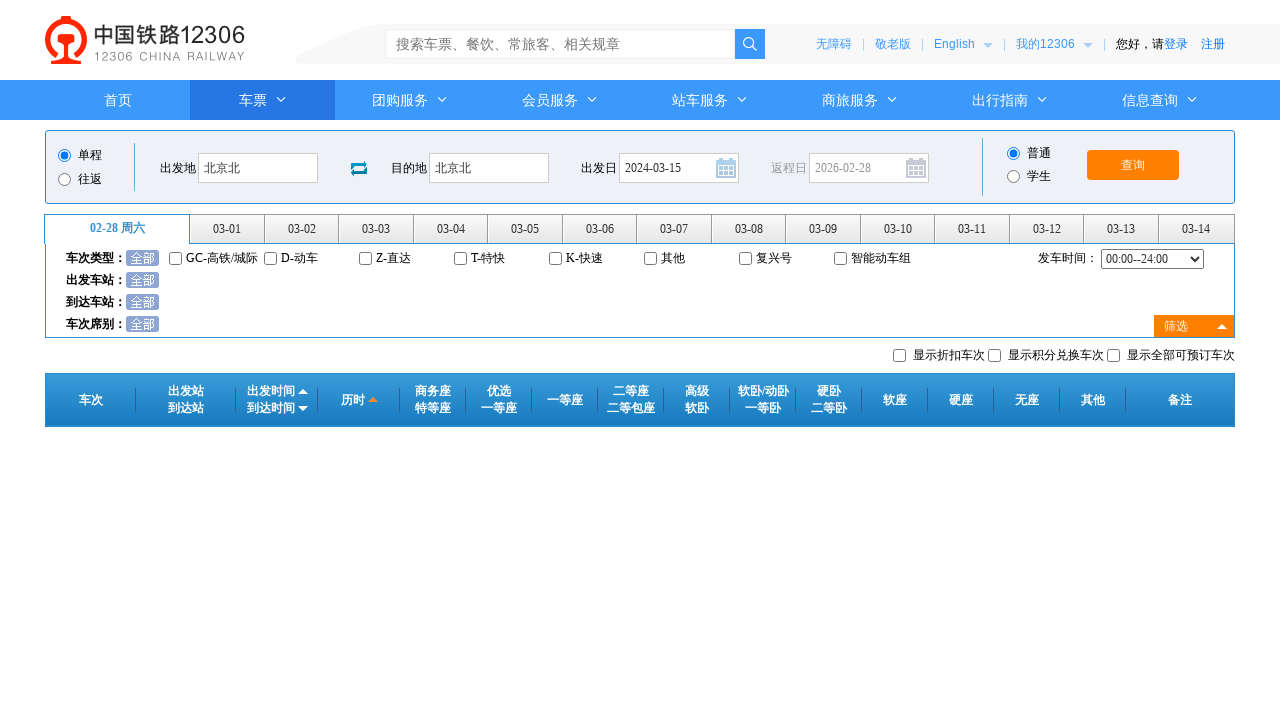

Clicked date field to confirm selection at (679, 168) on #train_date
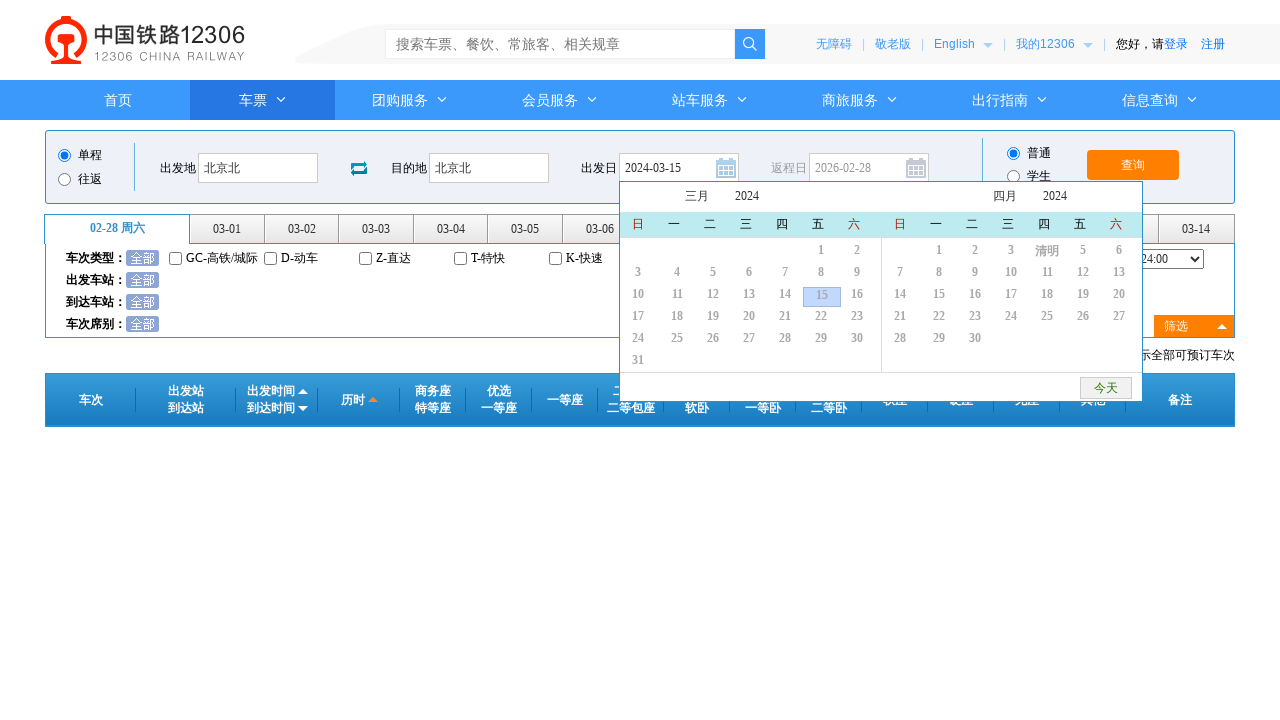

Clicked query button to search for available tickets at (1133, 165) on #query_ticket
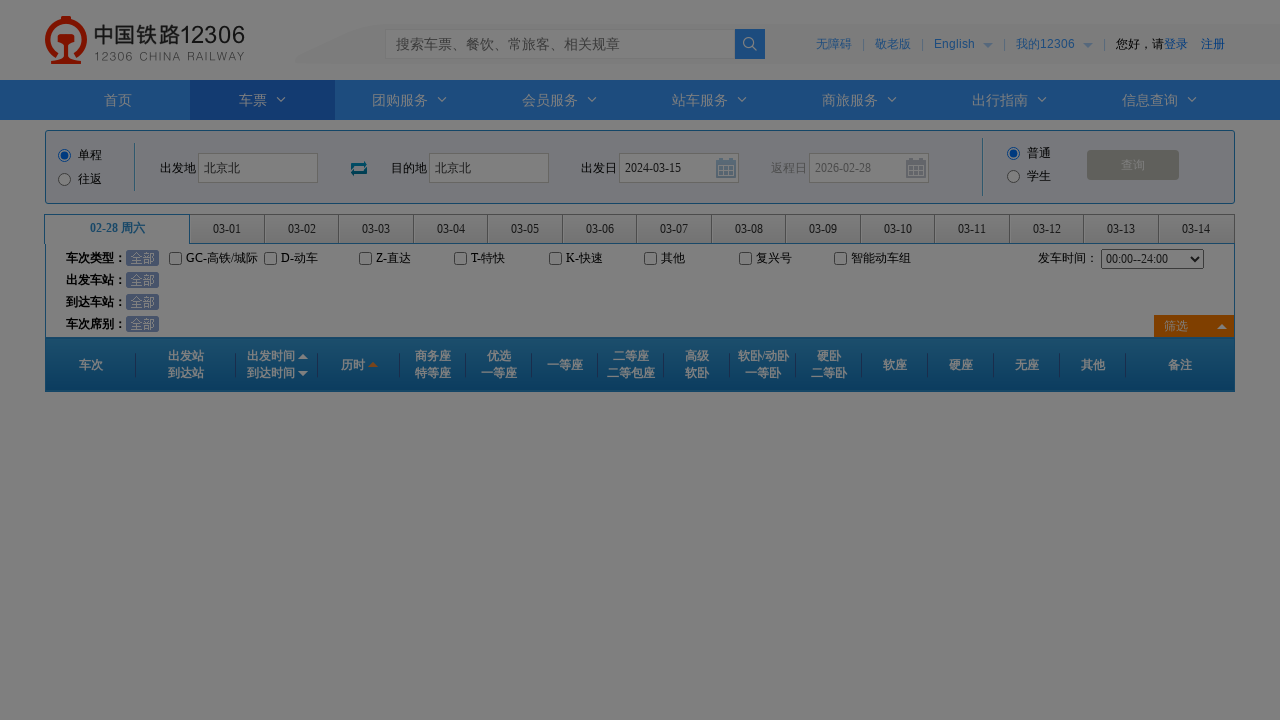

Waited 2 seconds for ticket search results to load
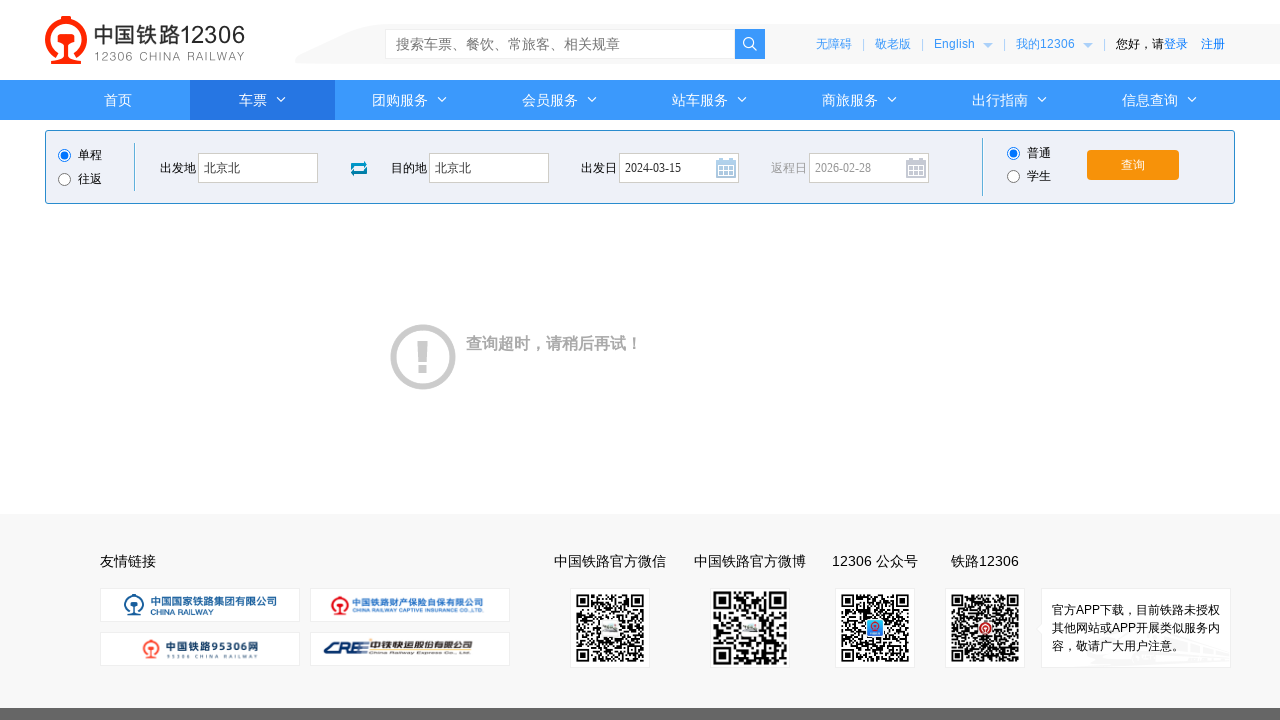

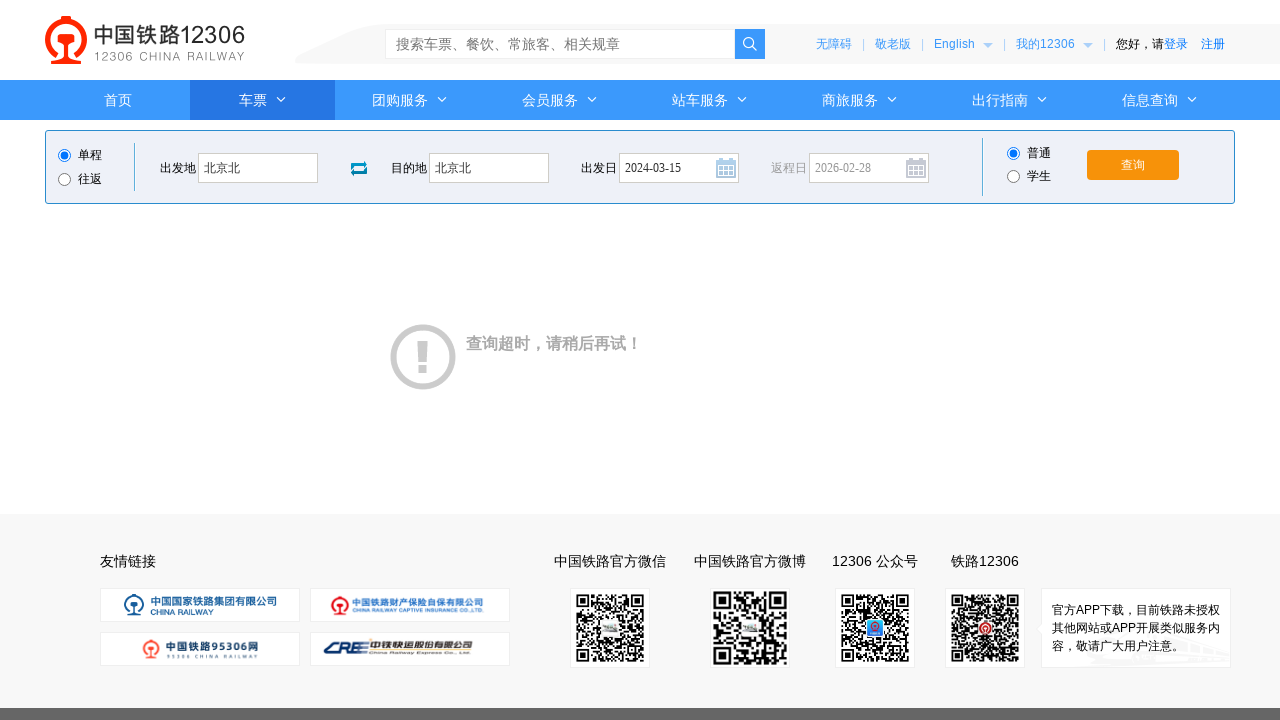